Tests FAQ accordion by clicking question 2 and verifying the answer text about rental time calculation

Starting URL: https://qa-scooter.praktikum-services.ru/

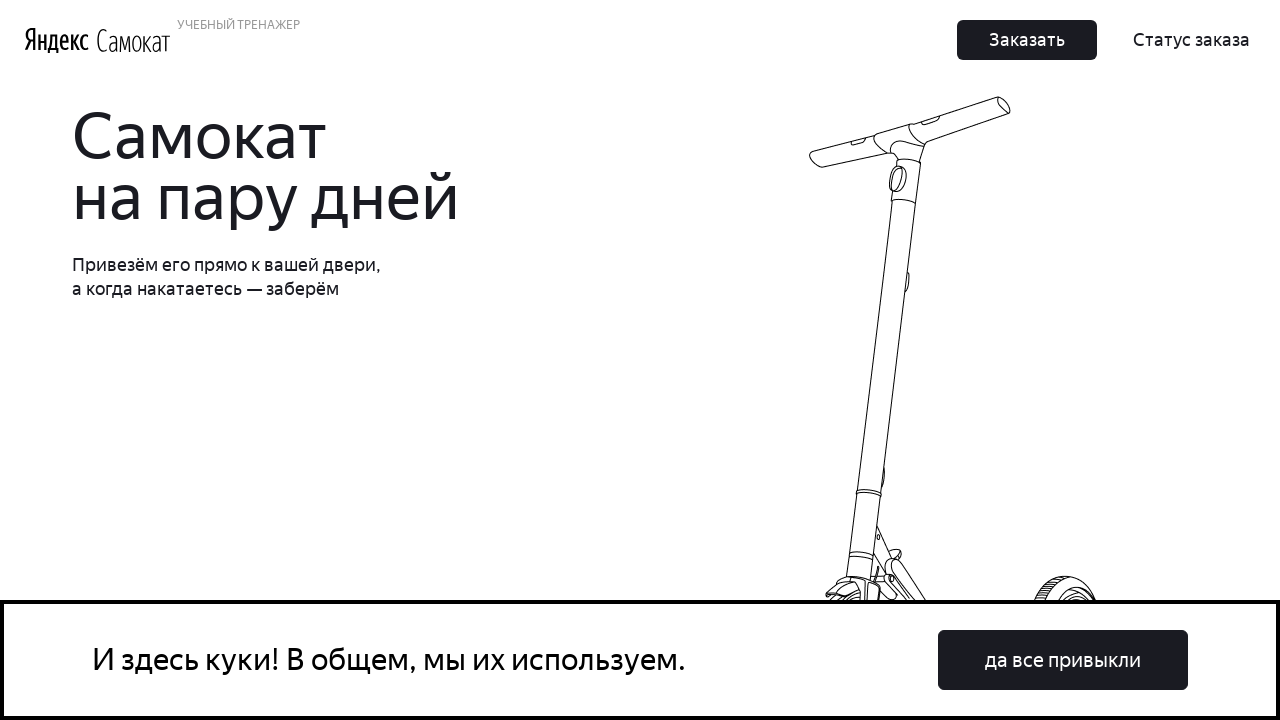

Clicked on FAQ question 2 accordion heading at (967, 361) on #accordion__heading-2
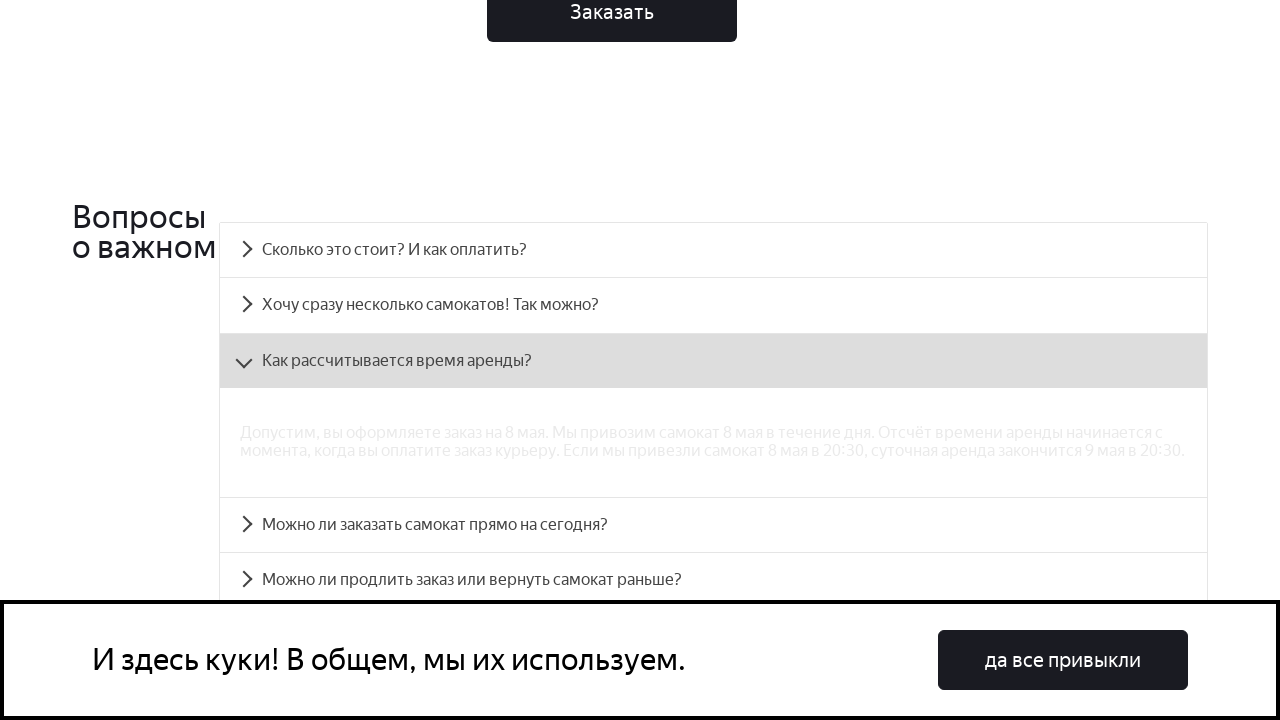

Answer panel for question 2 became visible
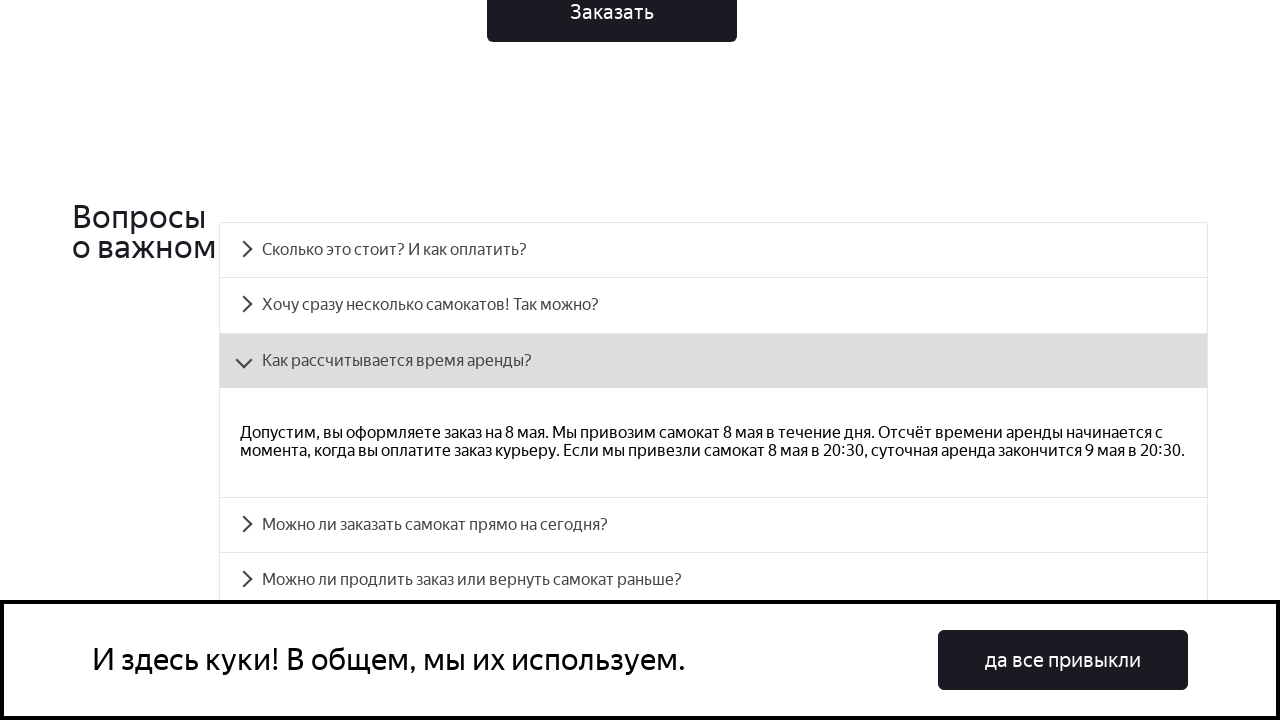

Retrieved answer text from accordion panel
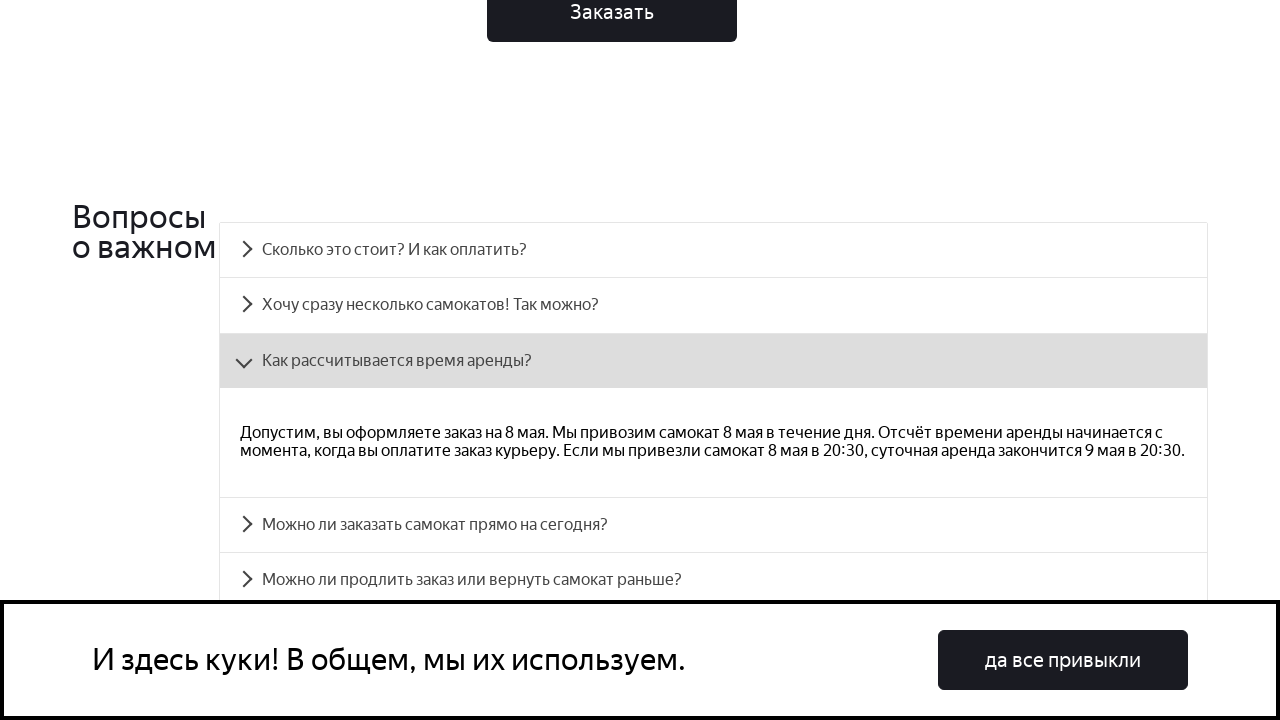

Verified answer text matches expected rental time calculation description
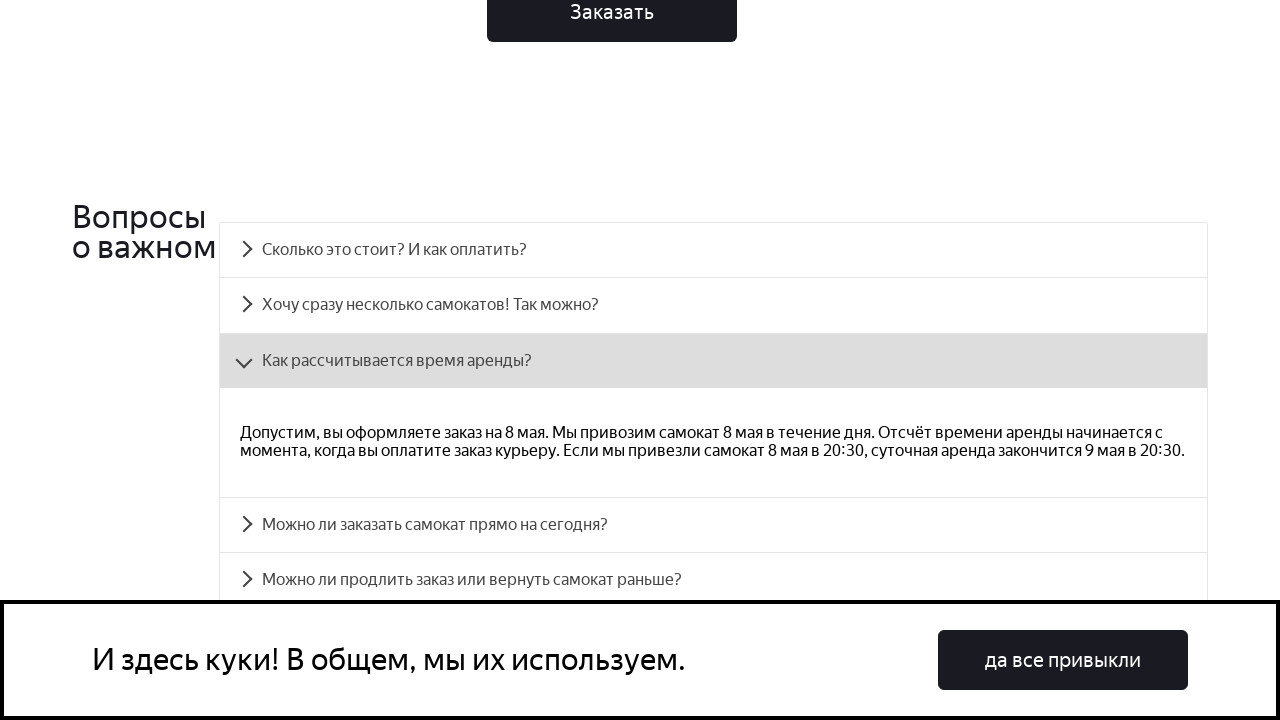

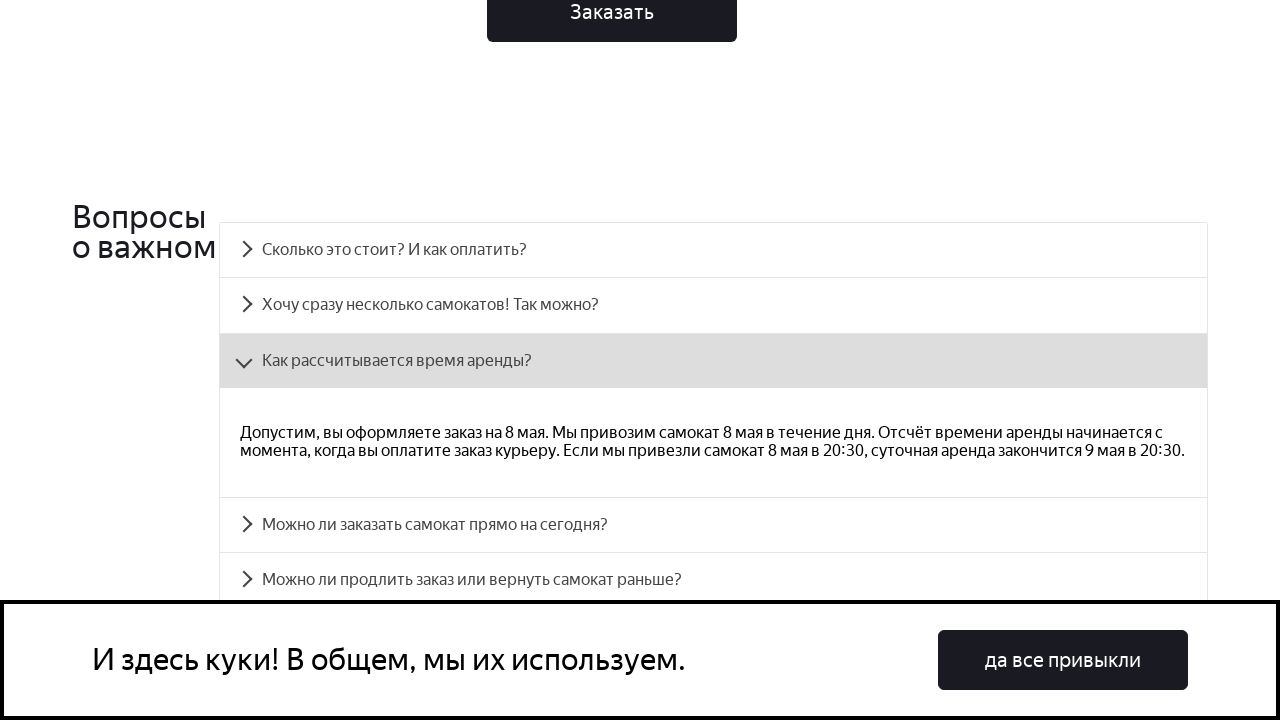